Tests file upload functionality by selecting a file using the file input element on a Berkeley CGI example page

Starting URL: http://cgi-lib.berkeley.edu/ex/fup.html

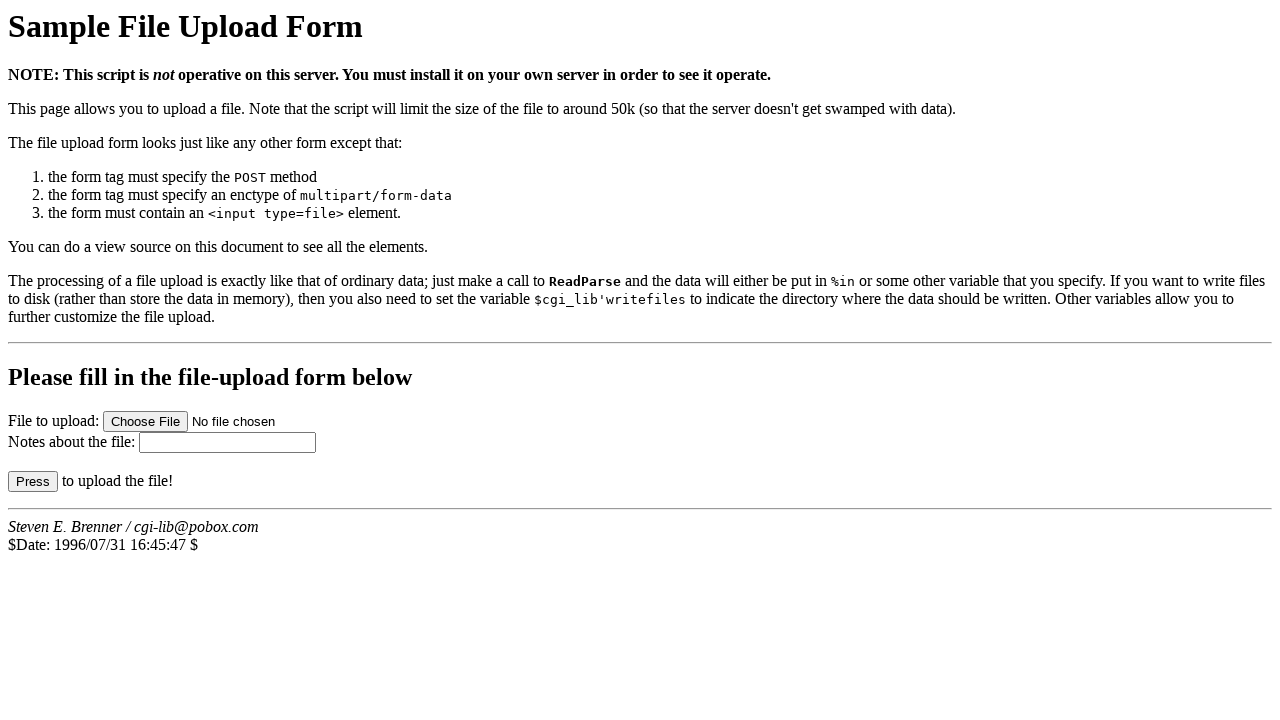

Created temporary test file with content for upload
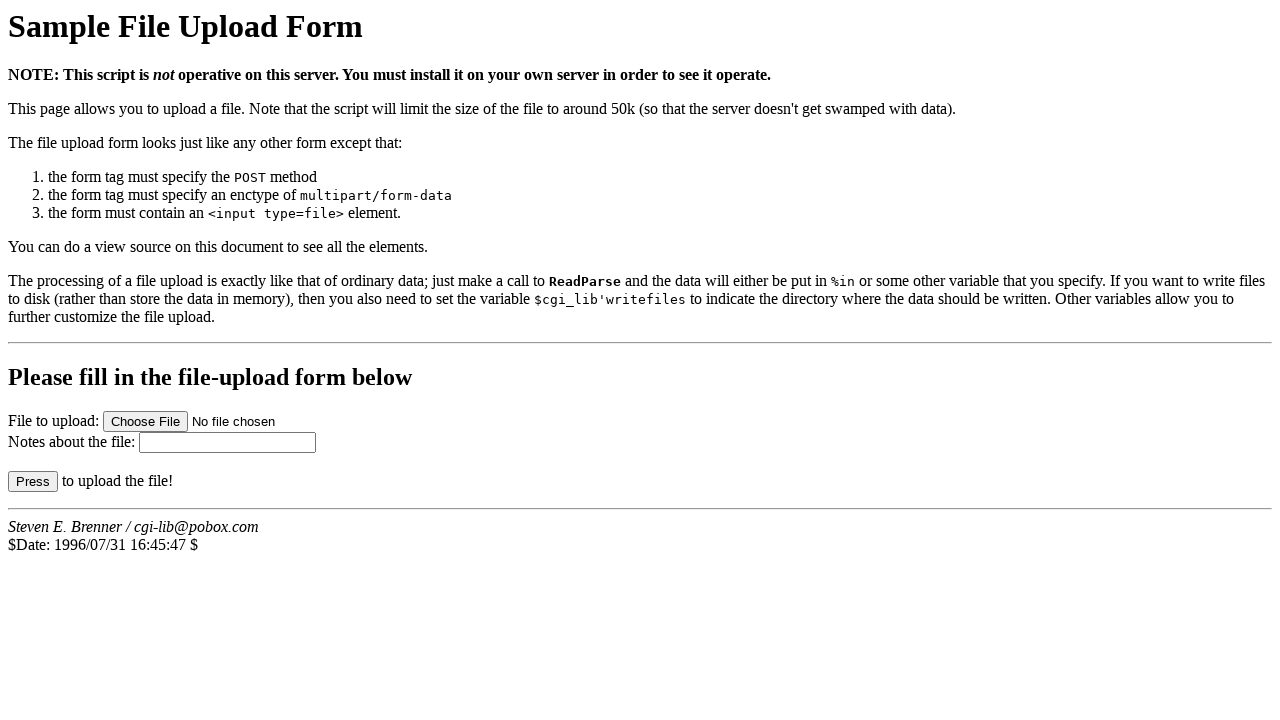

Selected test file using file input element on Berkeley CGI page
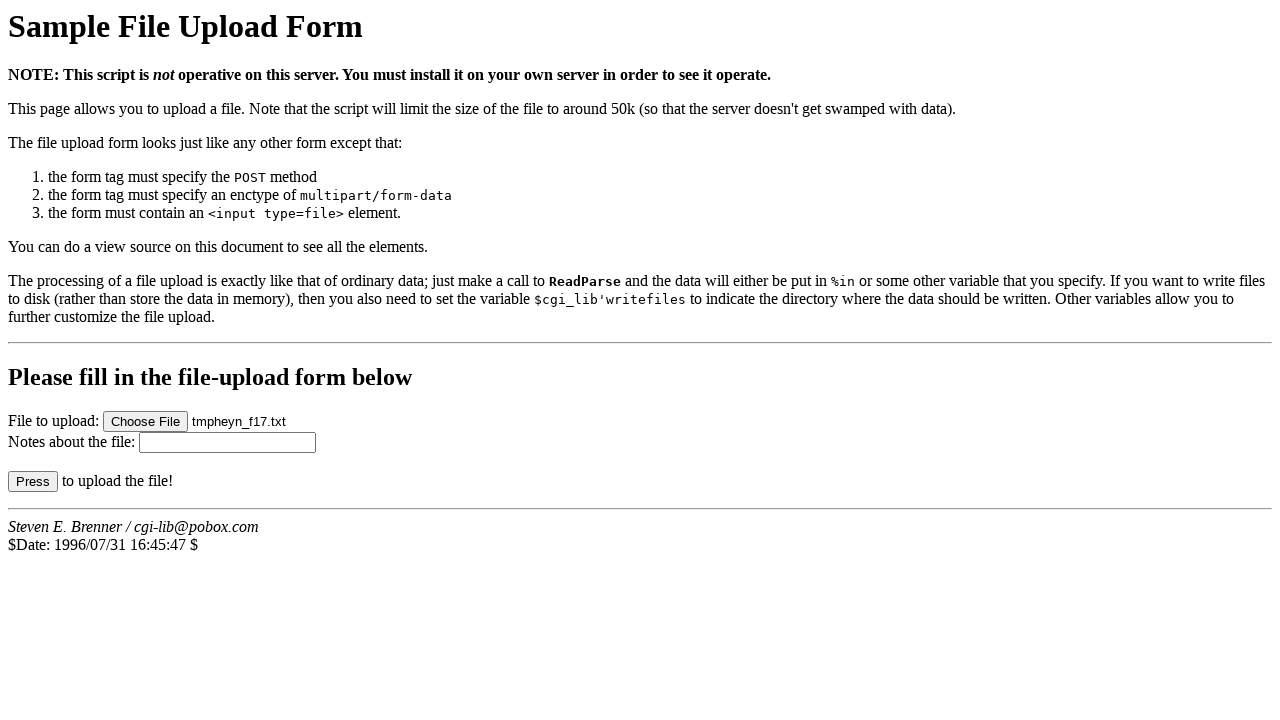

Cleaned up temporary test file
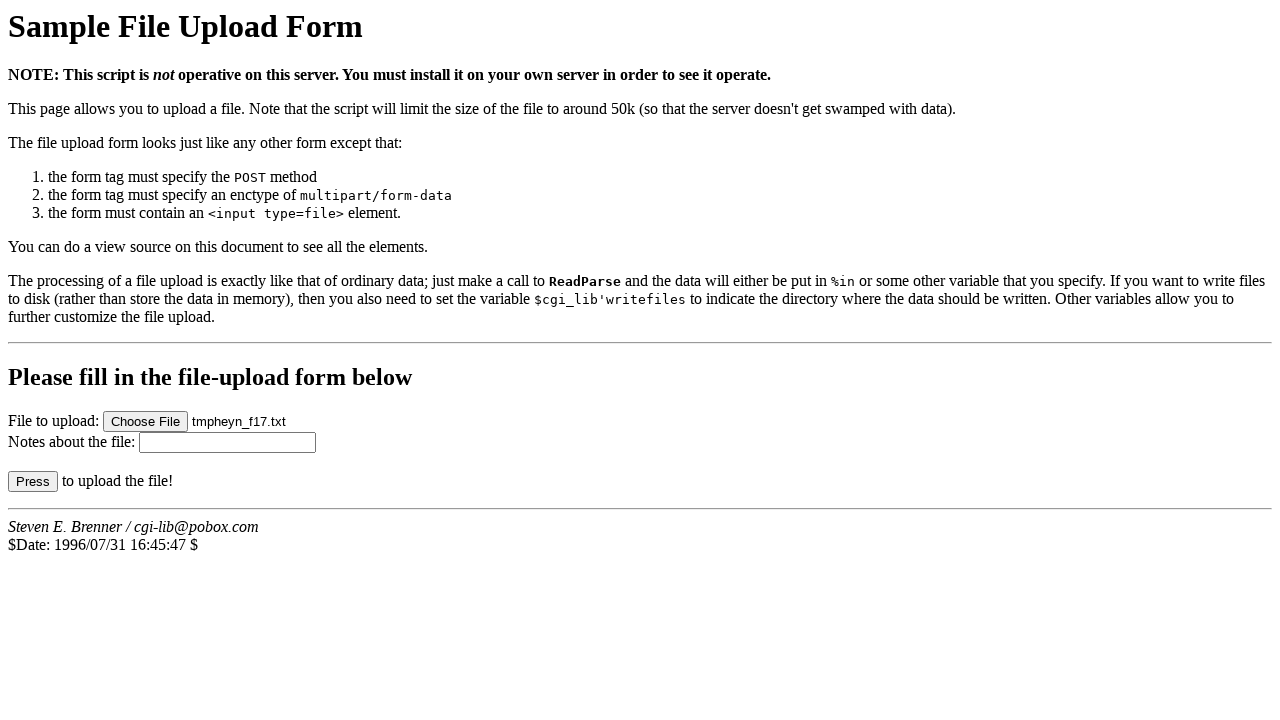

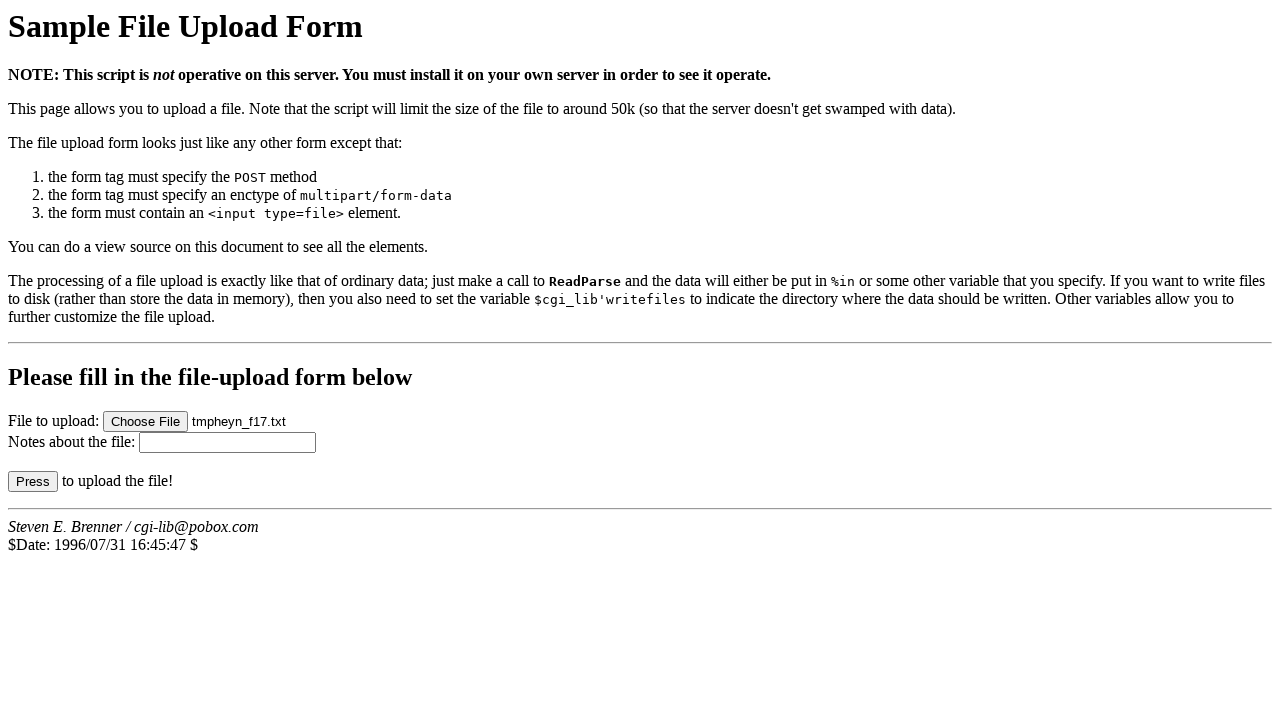